Calculates the sum of two numbers displayed on the page and selects the result from a dropdown menu

Starting URL: http://suninjuly.github.io/selects1.html

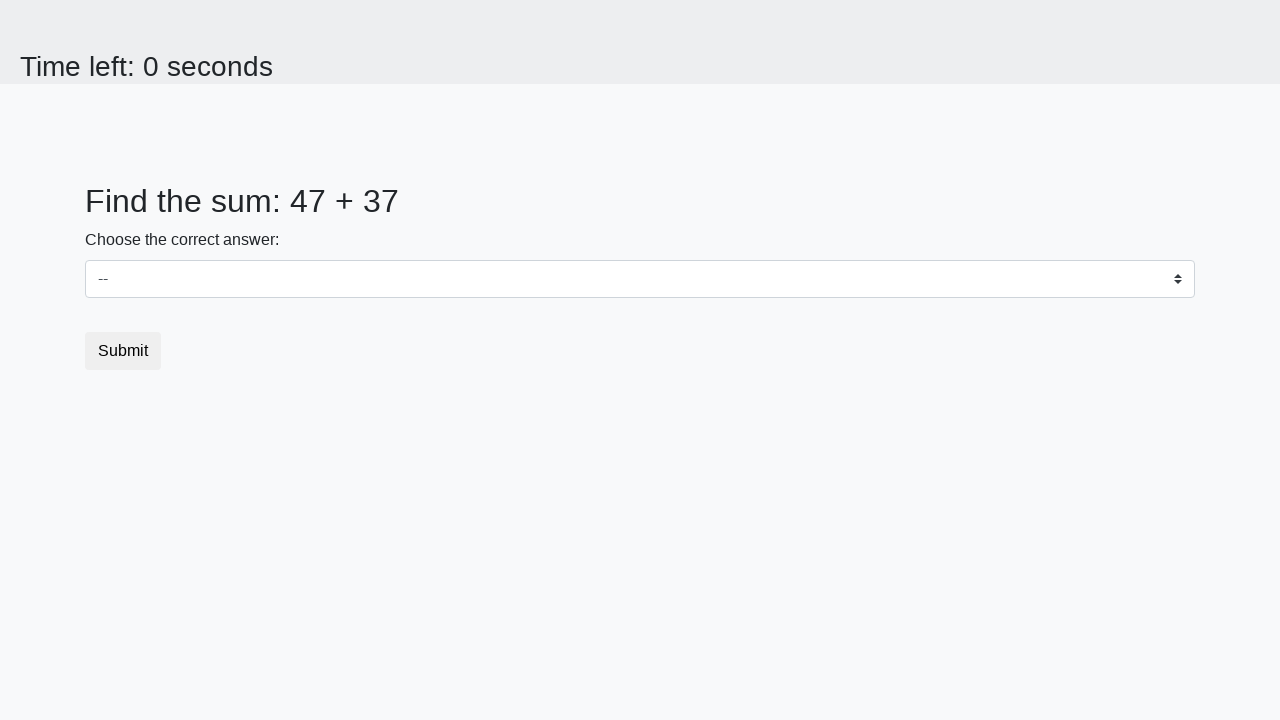

Retrieved first number from #num1 element
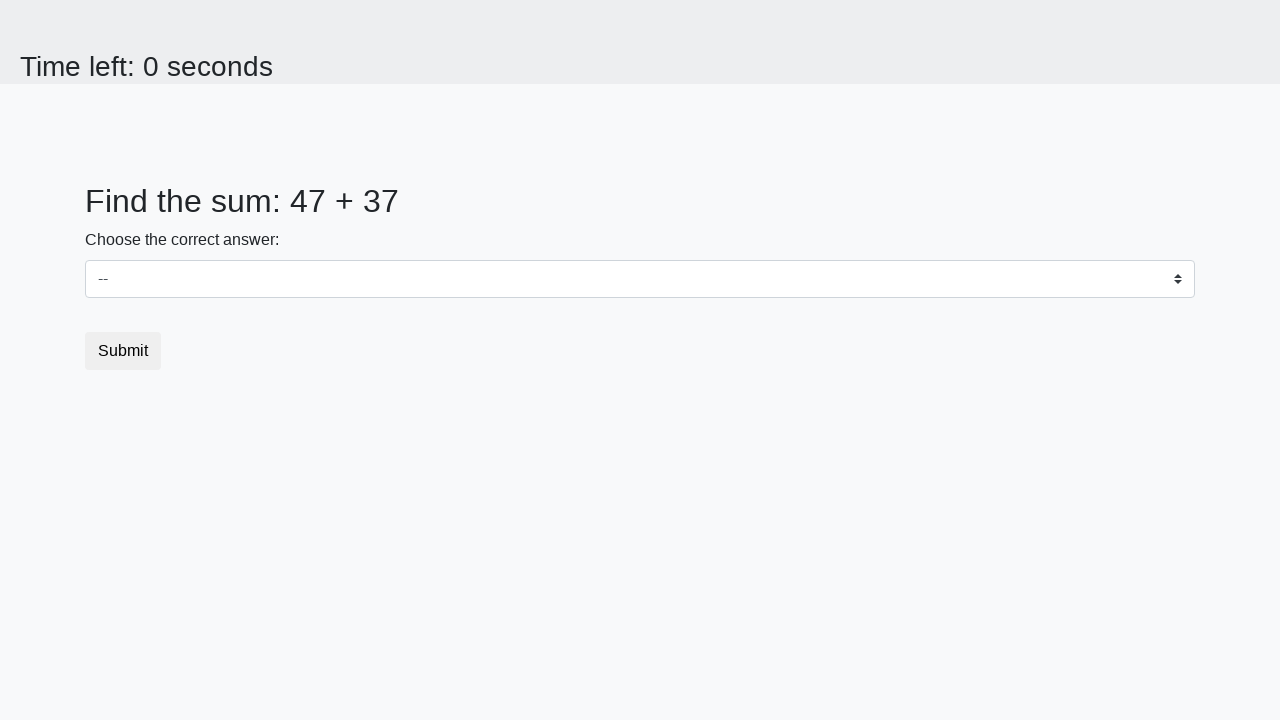

Retrieved second number from #num2 element
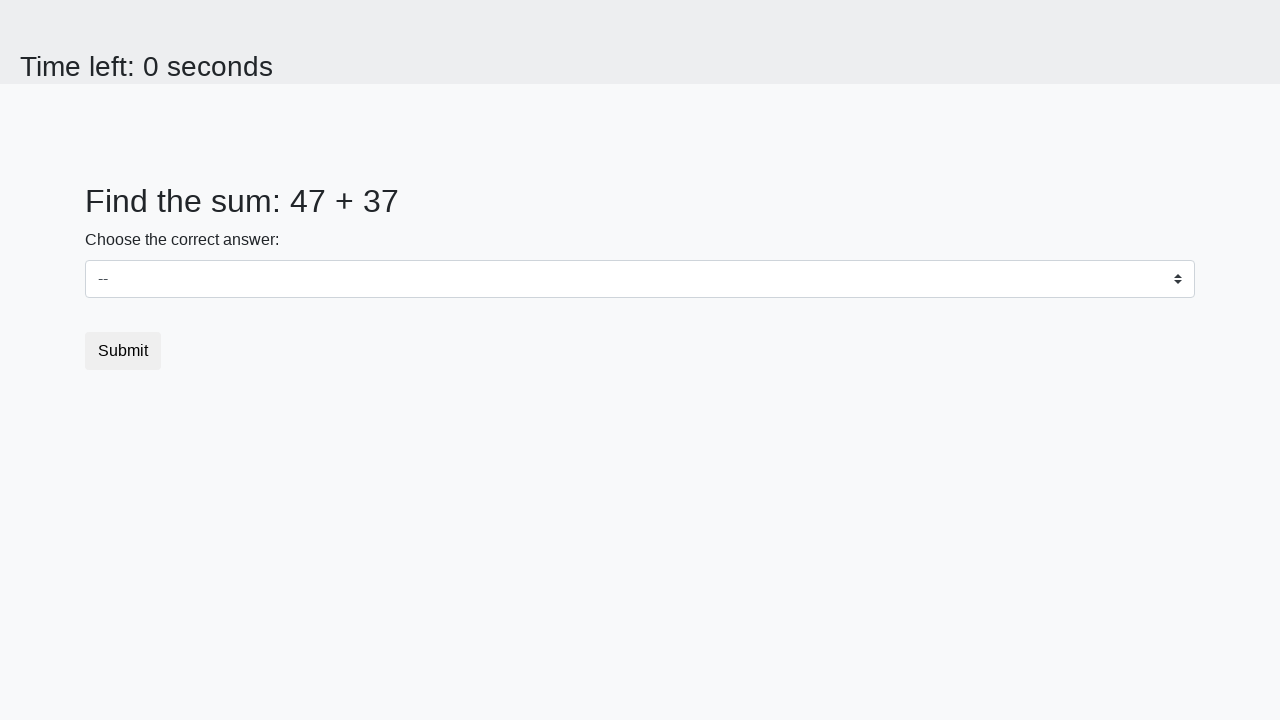

Calculated sum of 47 + 37 = 84
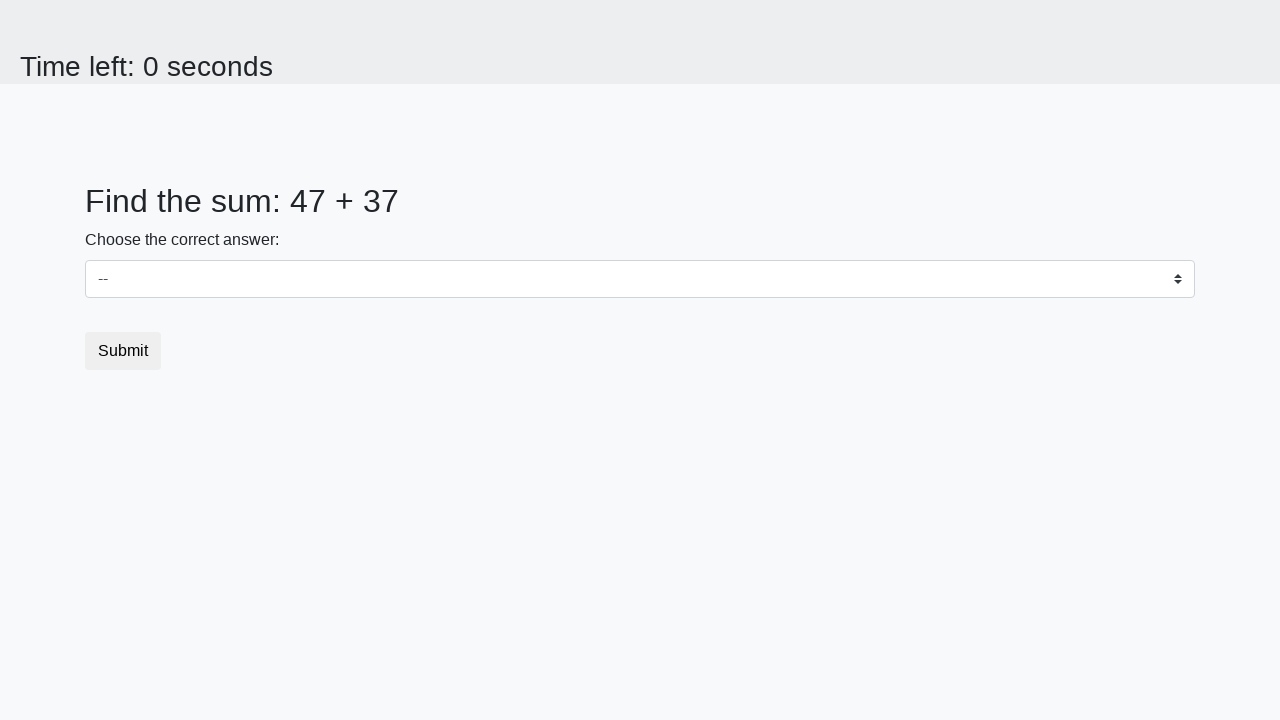

Selected calculated result '84' from dropdown menu on select
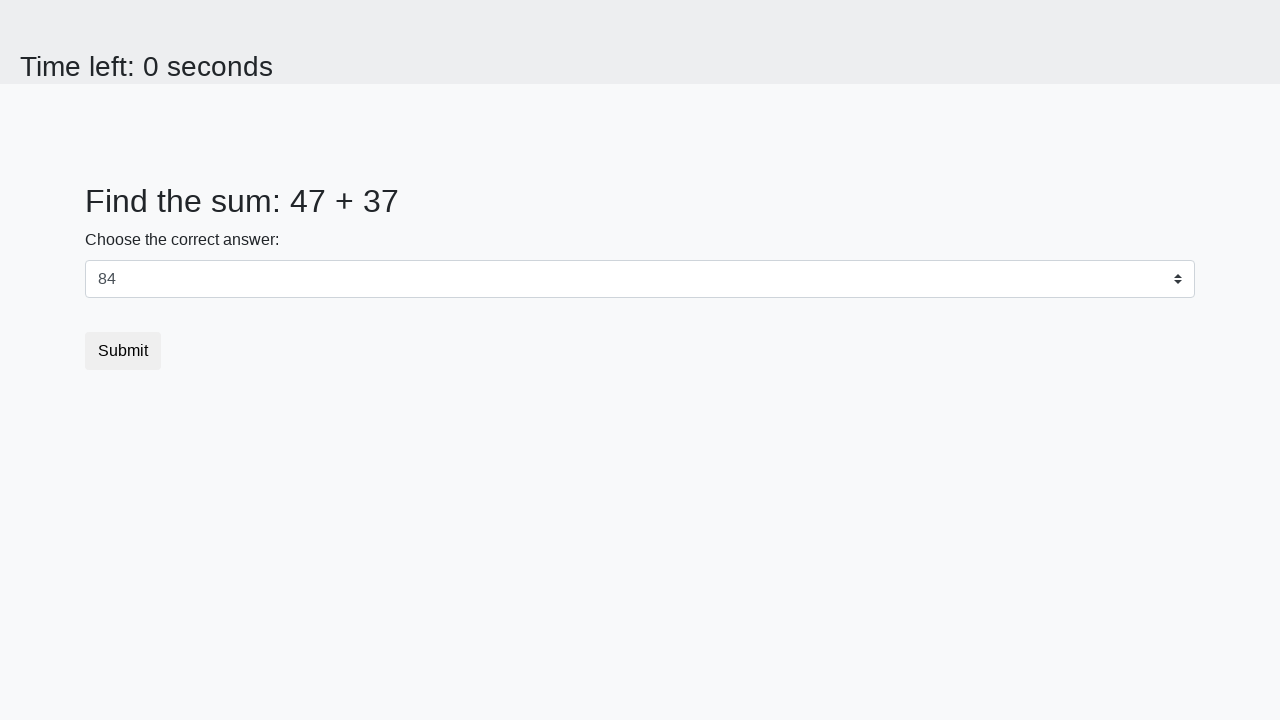

Clicked submit button to complete form at (123, 351) on button.btn
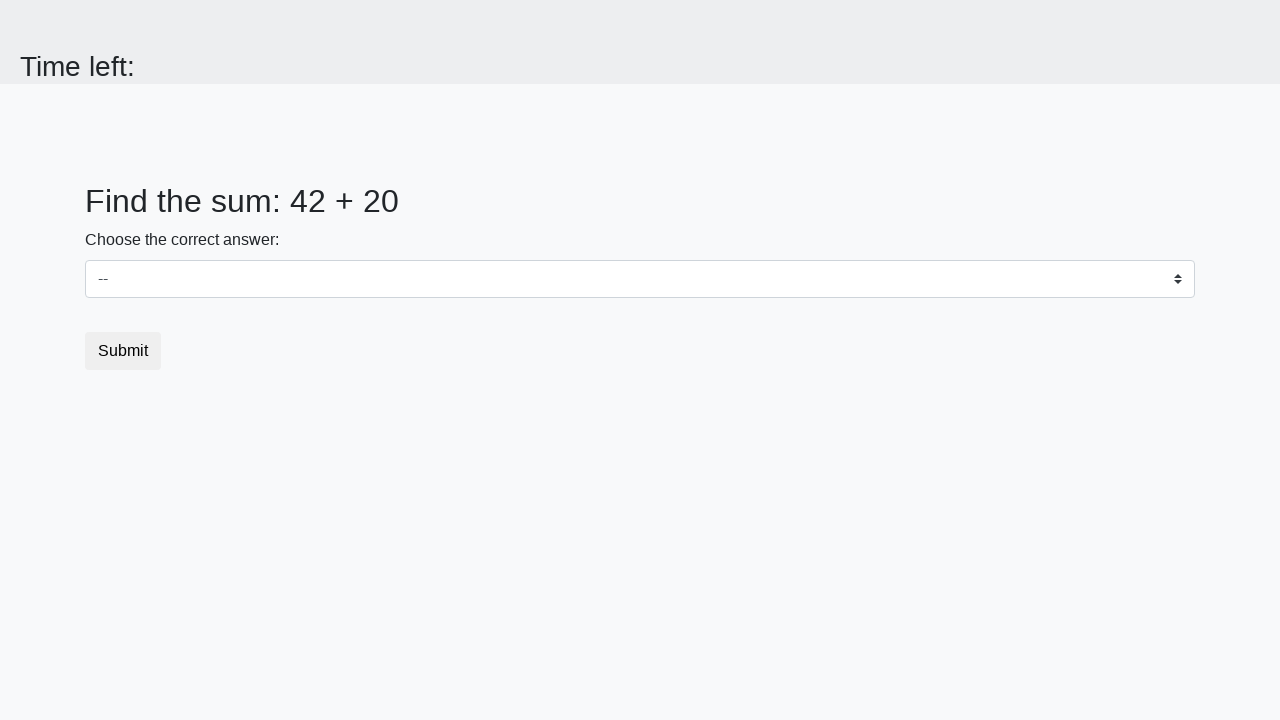

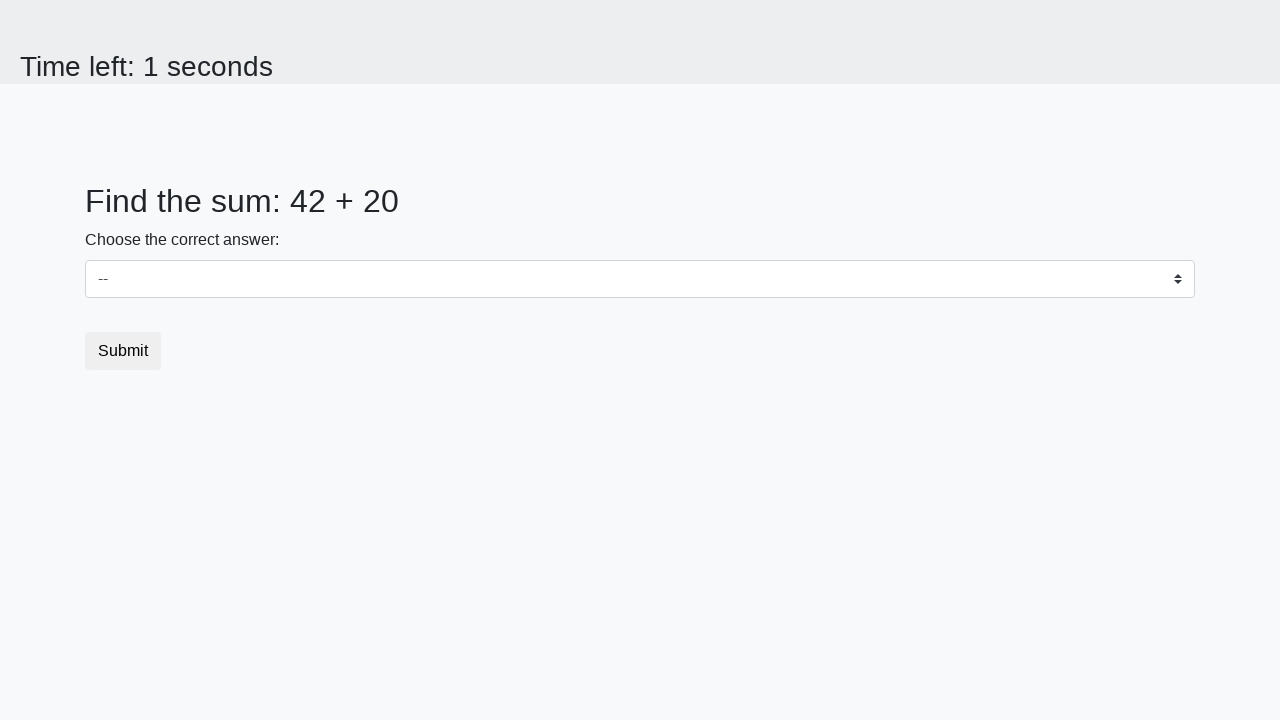